Tests dynamic control visibility by toggling a checkbox's visibility state and verifying it becomes invisible

Starting URL: https://v1.training-support.net/selenium/dynamic-controls

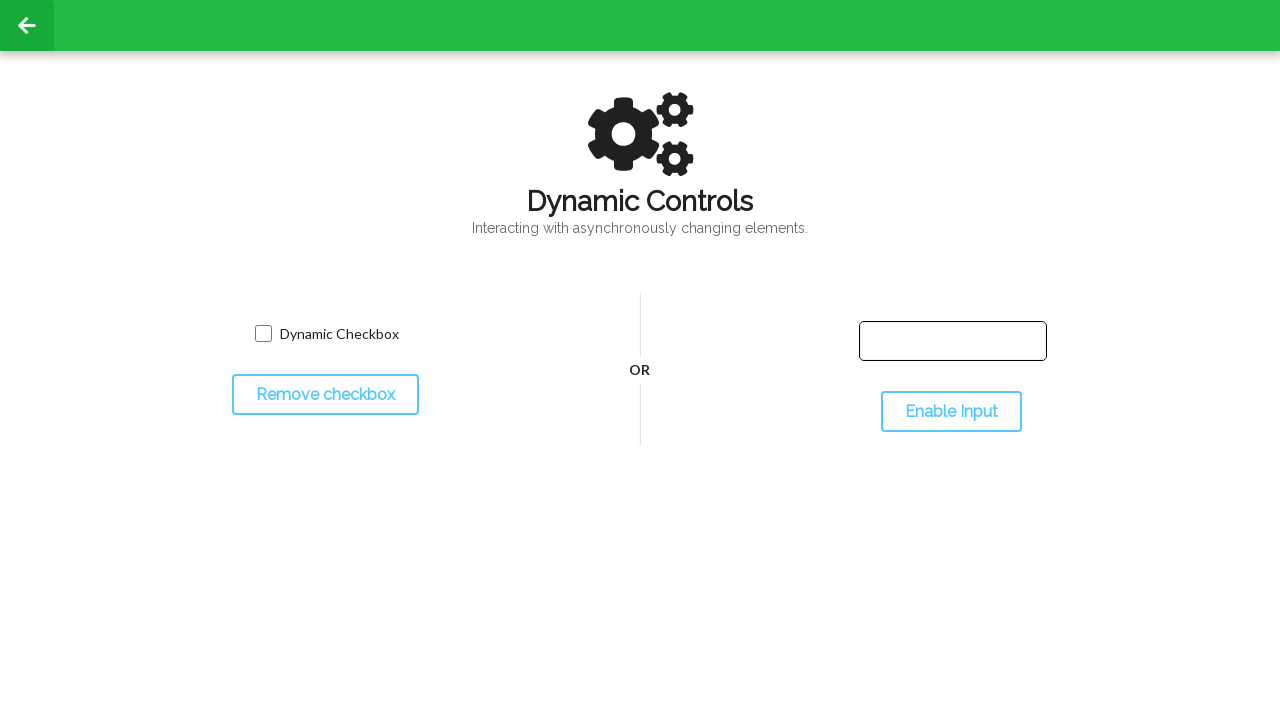

Located dynamic checkbox element
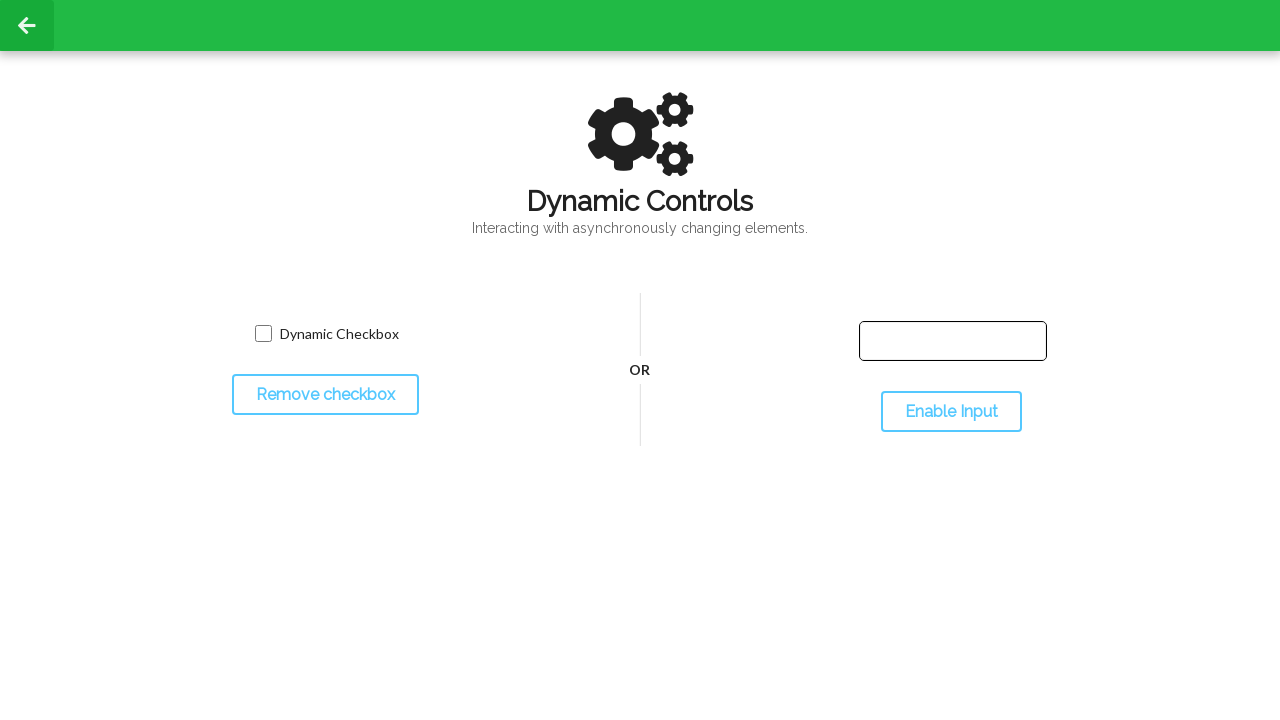

Located checkbox toggle button
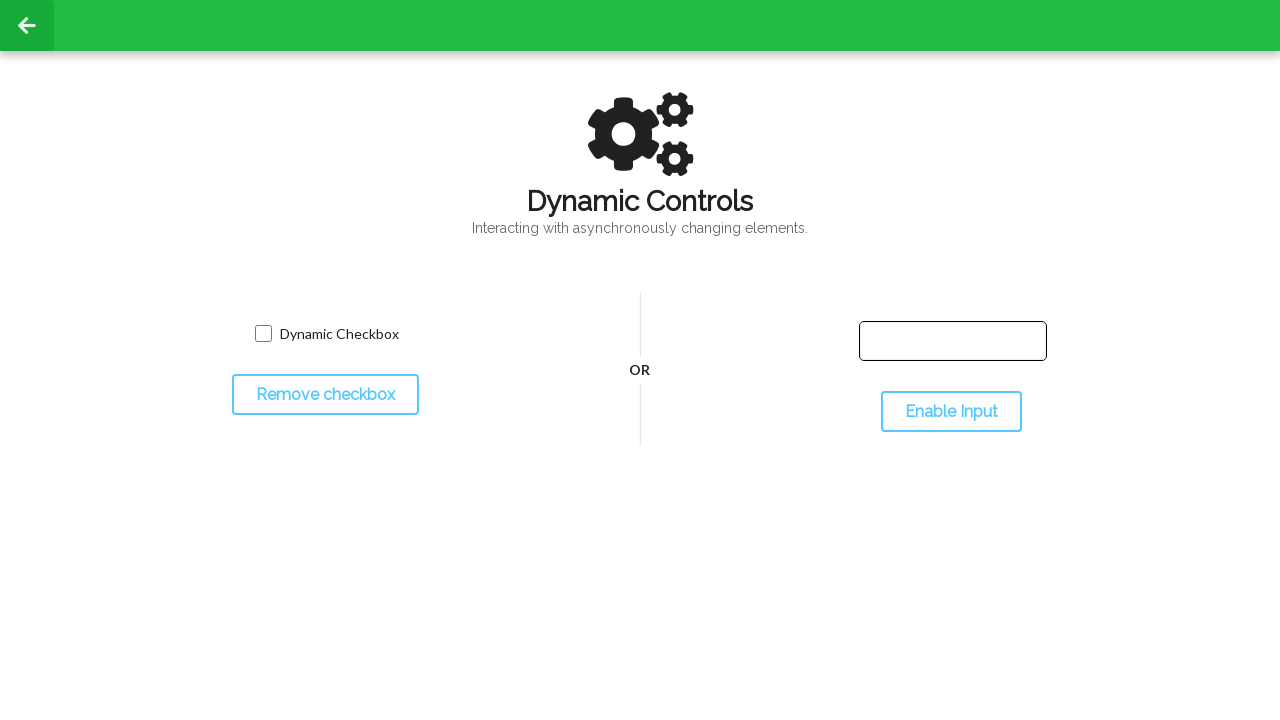

Verified checkbox is initially visible
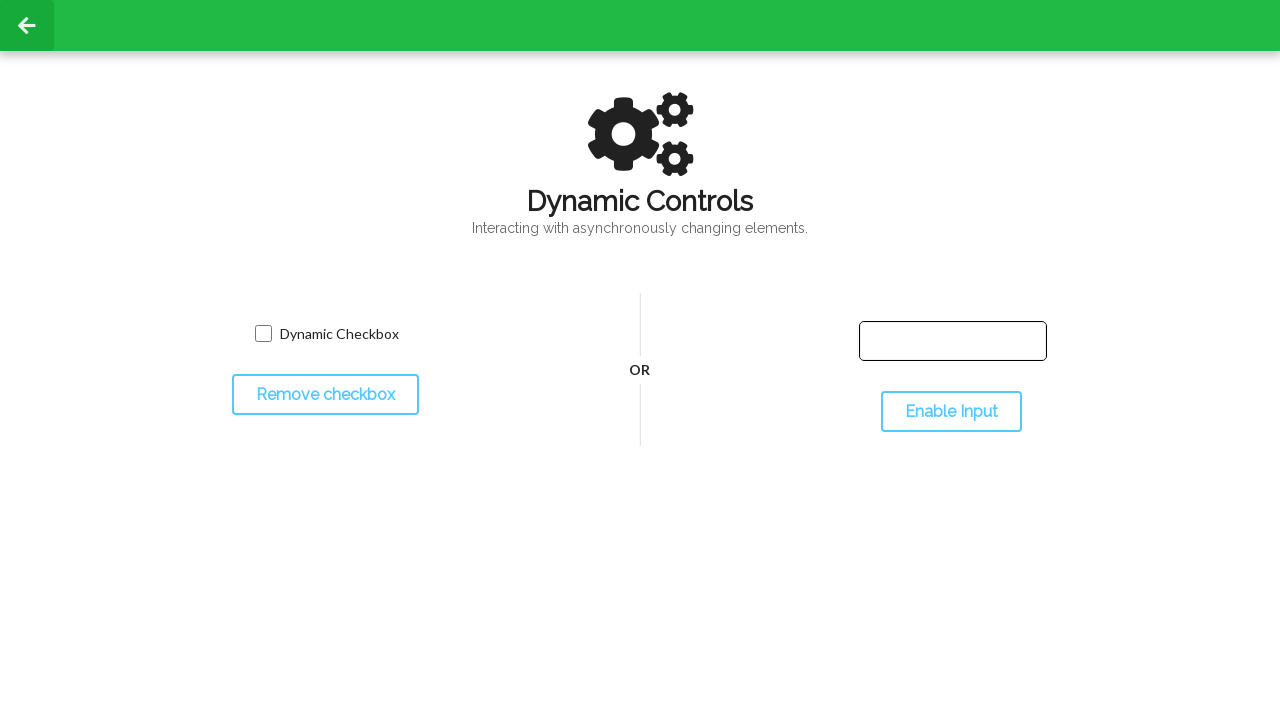

Clicked toggle button to hide checkbox at (325, 395) on #toggleCheckbox
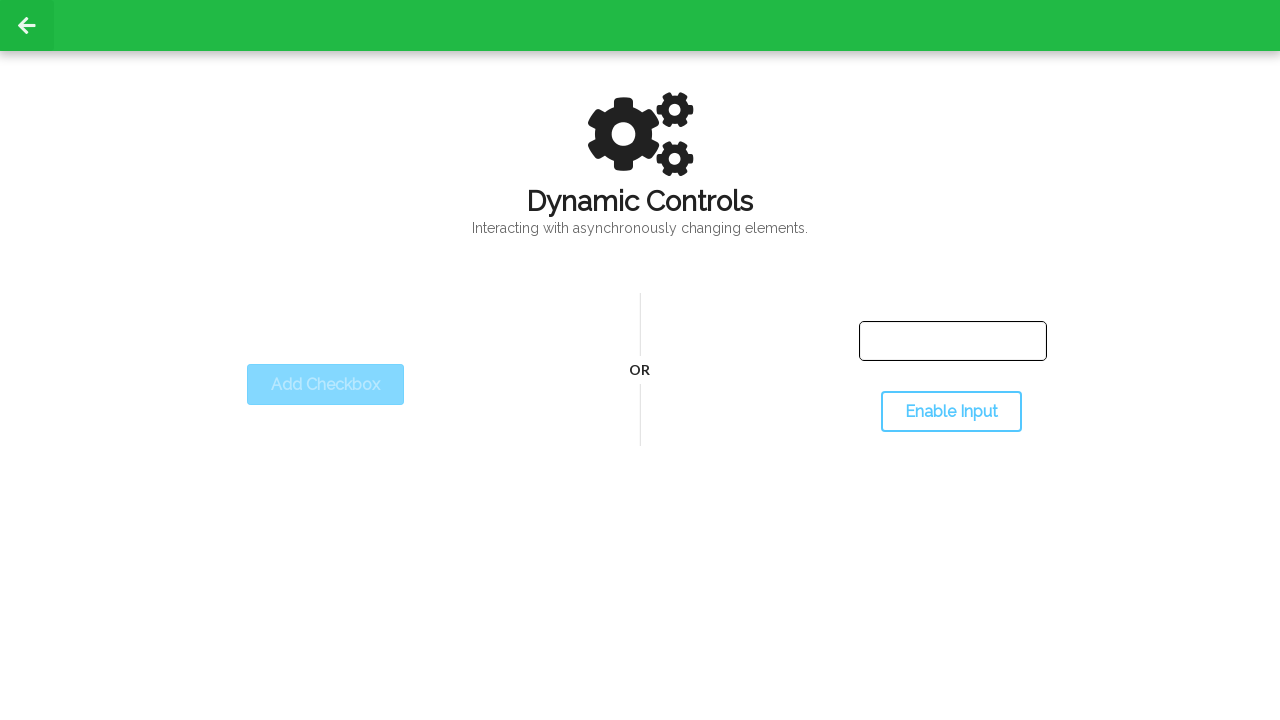

Waited for checkbox to become invisible
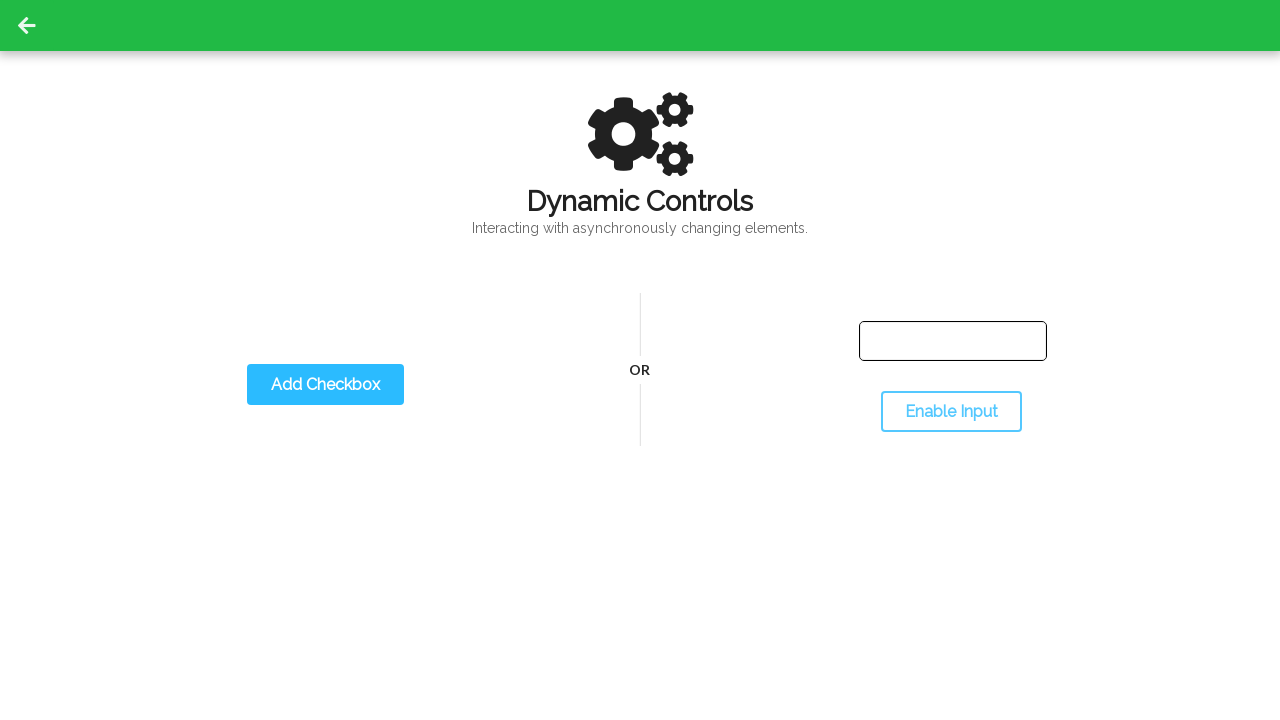

Verified checkbox is now hidden
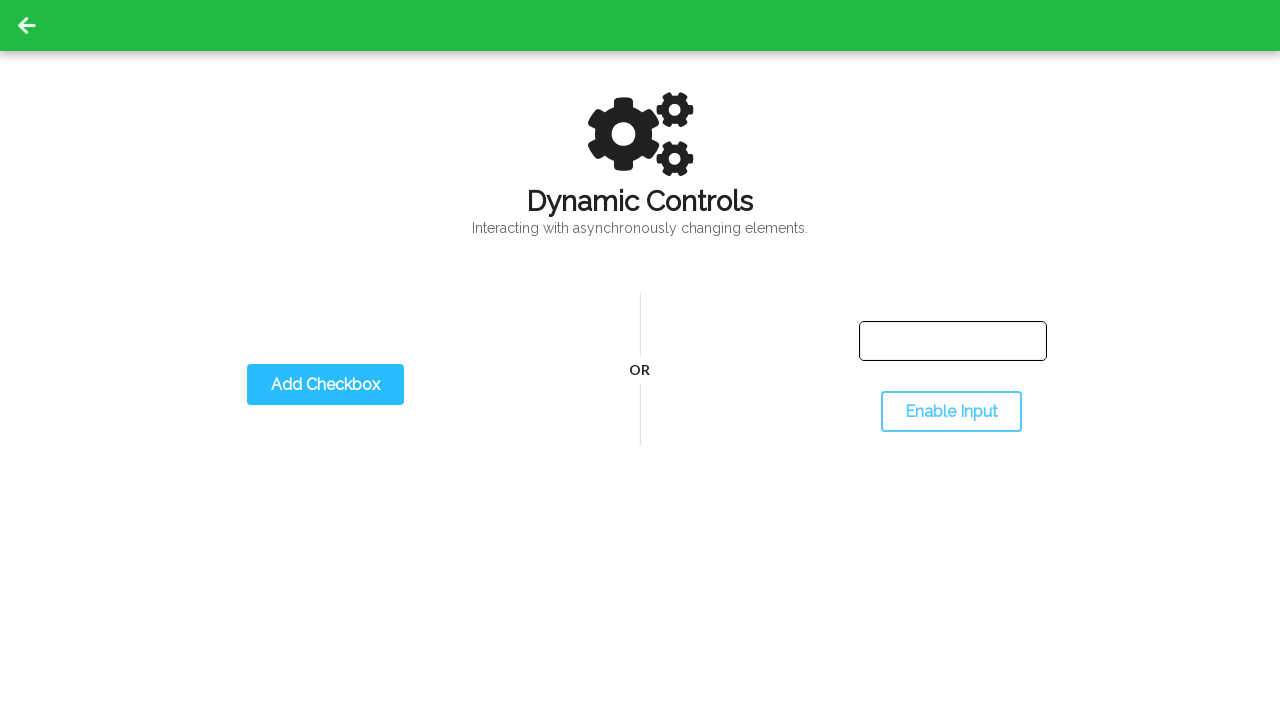

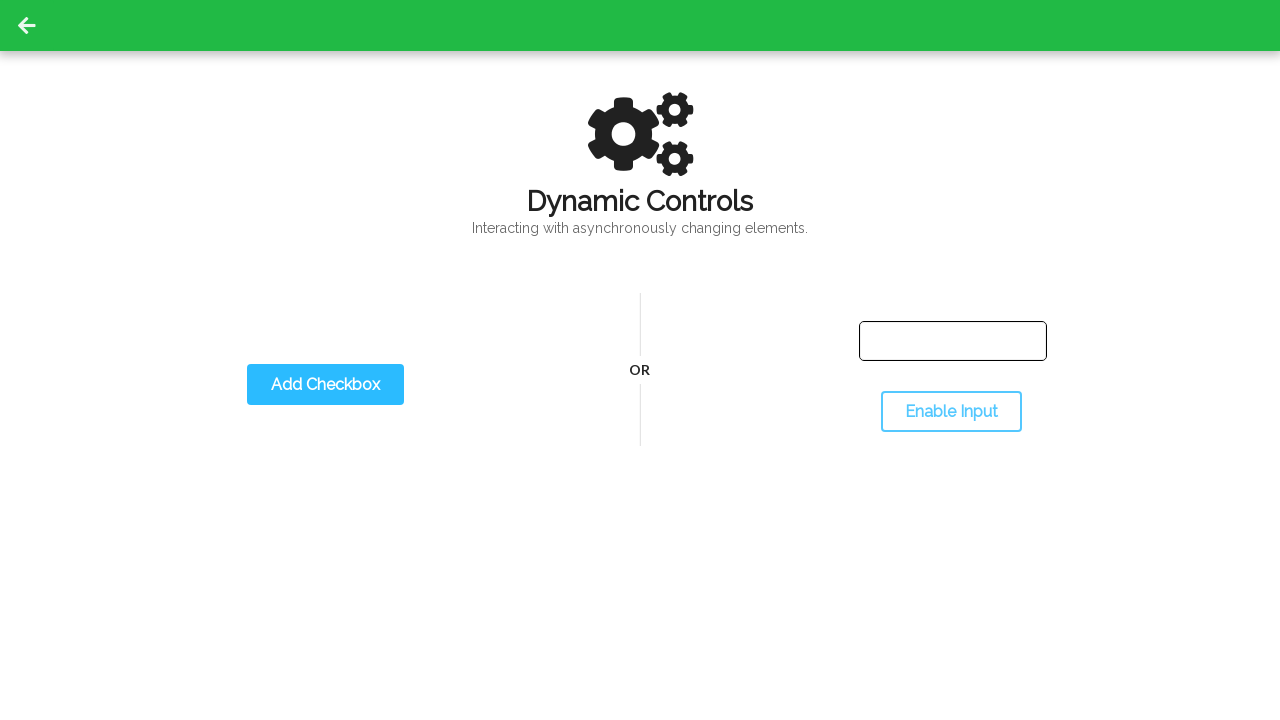